Tests basic navigation on the Training Support website by verifying the homepage title and clicking the about link to navigate to the About page.

Starting URL: https://v1.training-support.net

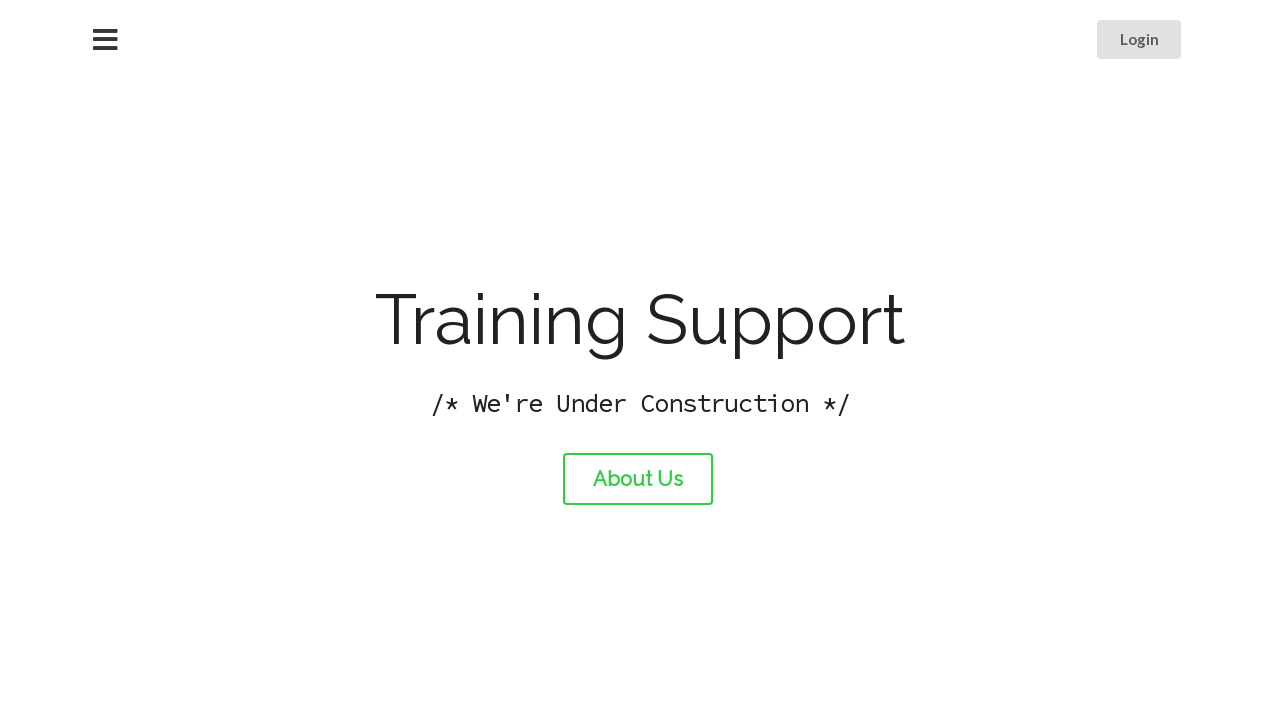

Verified homepage title is 'Training Support'
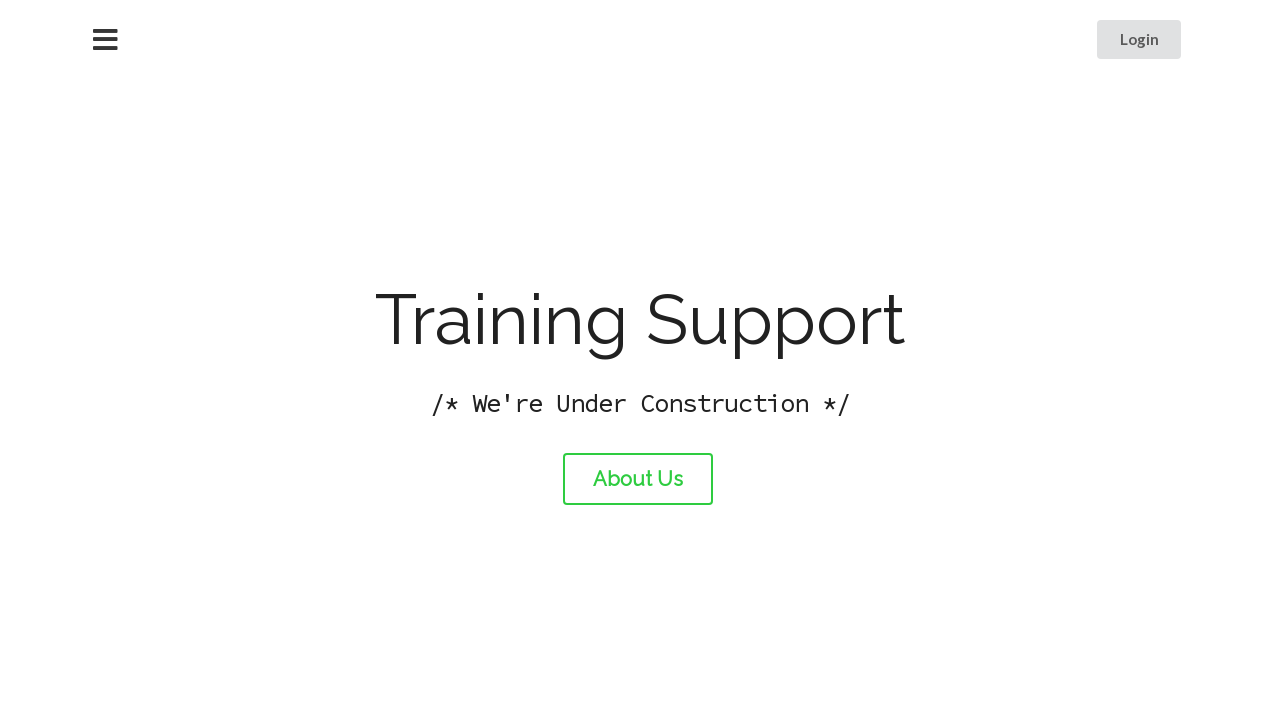

Clicked the about link to navigate to About page at (638, 479) on #about-link
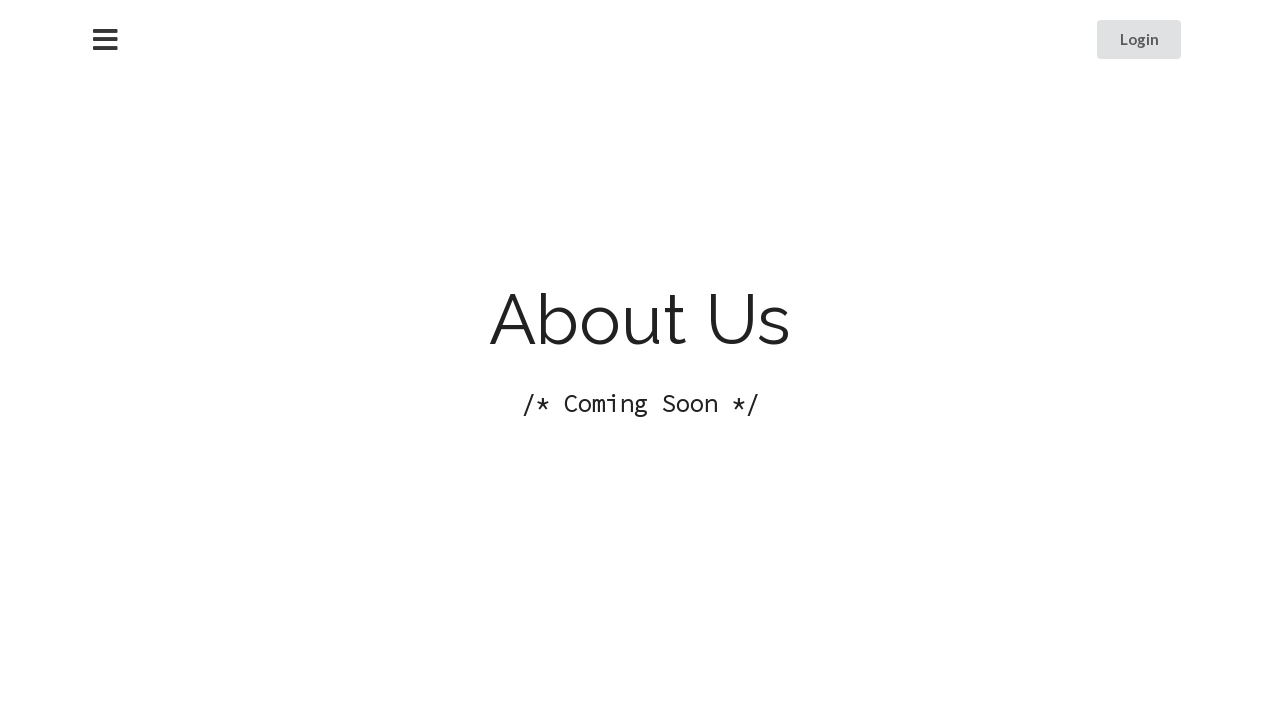

Waited for page load to complete
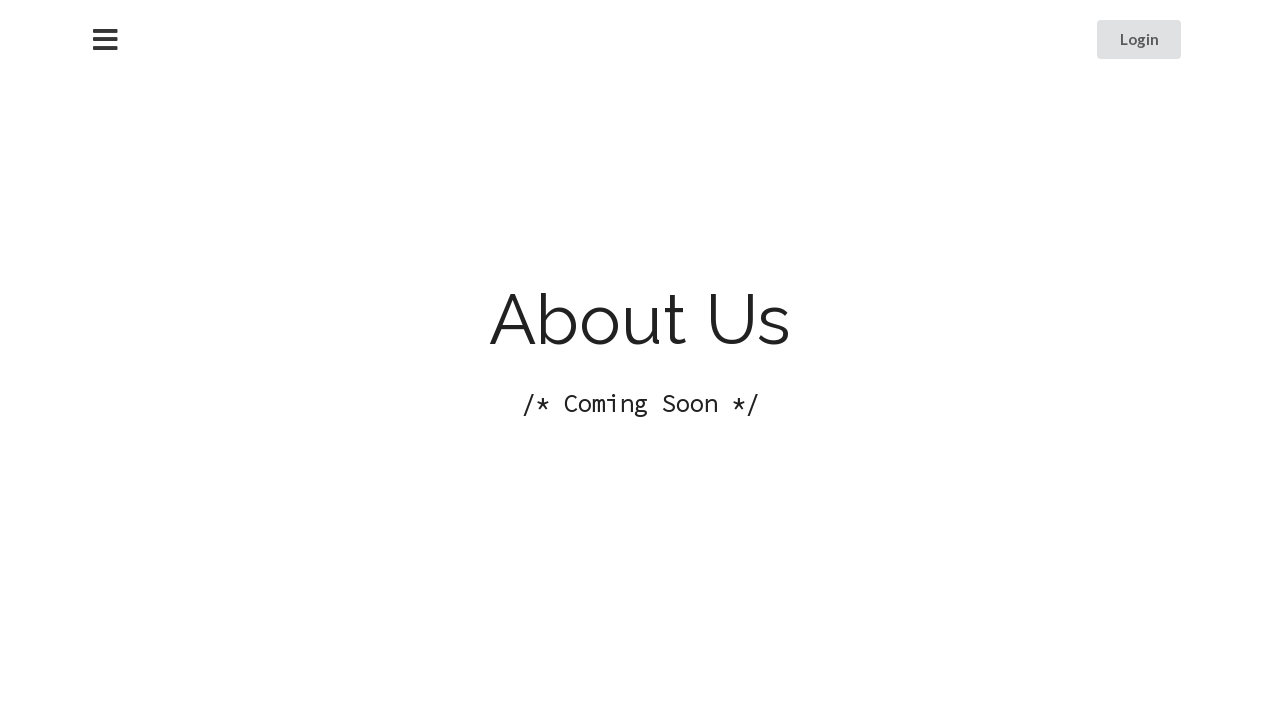

Verified About page title is 'About Training Support'
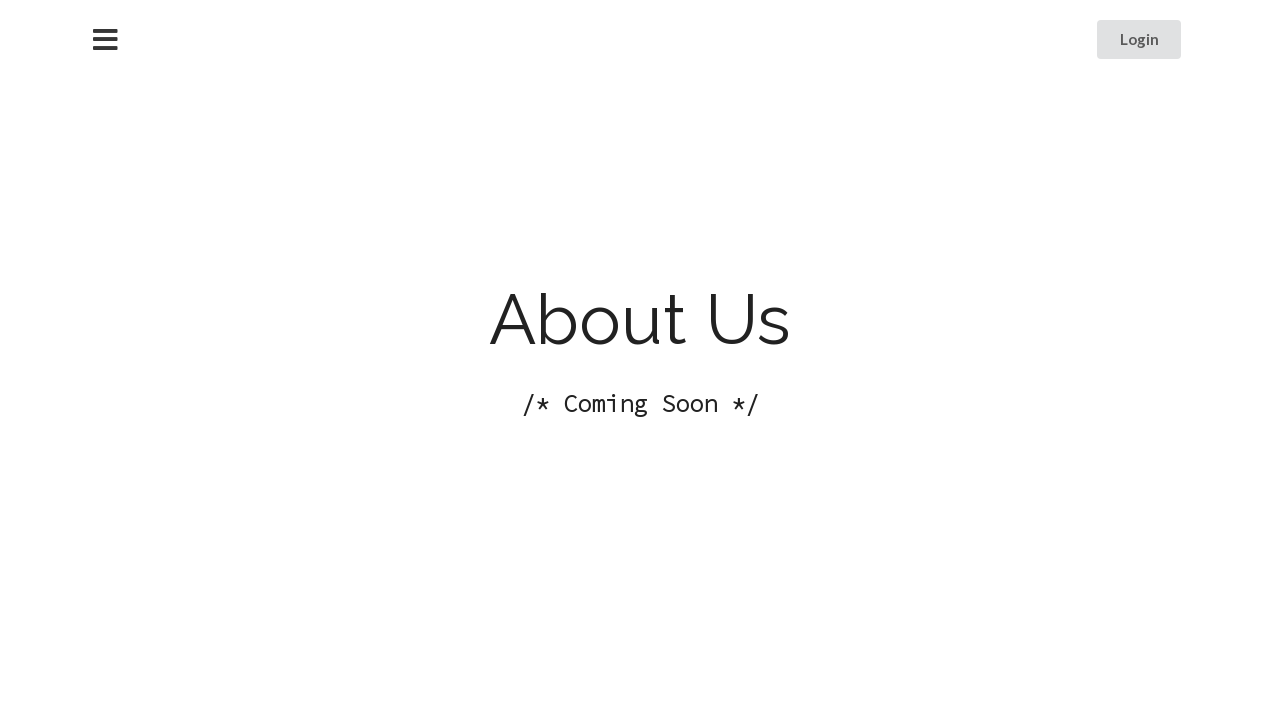

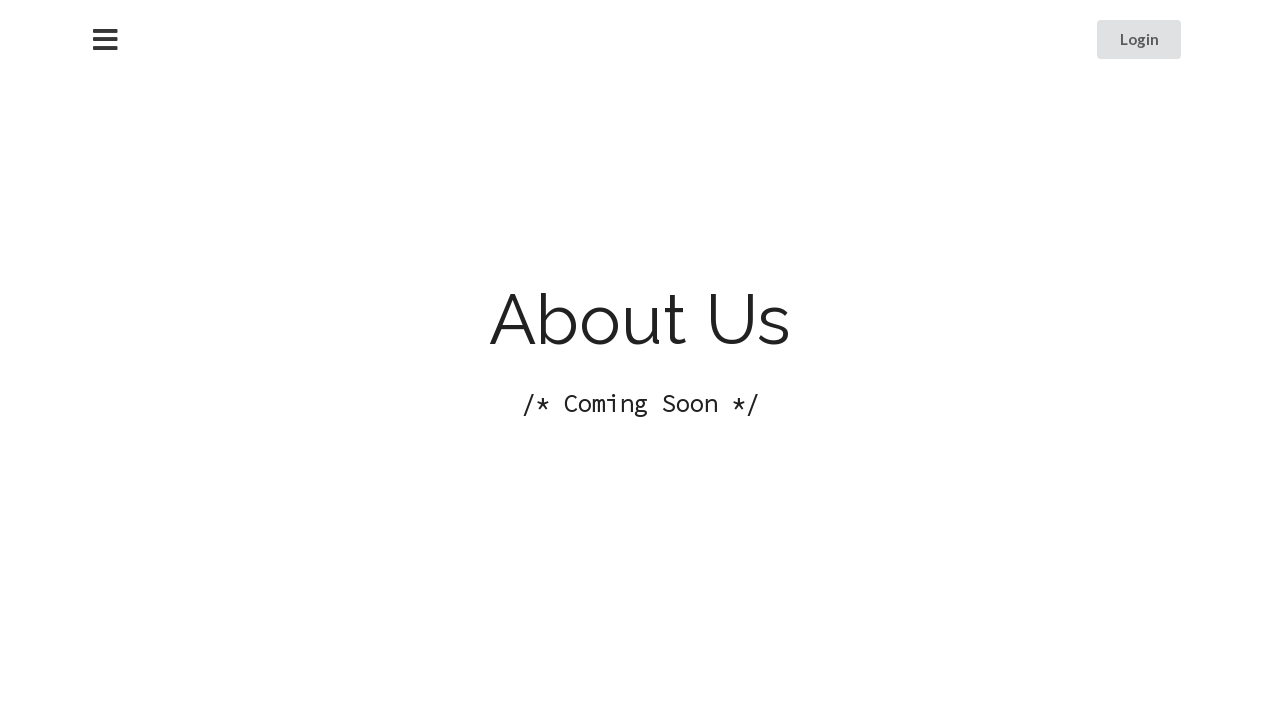